Tests Wildberries search functionality and pagination by searching for products and navigating through multiple result pages

Starting URL: https://www.wildberries.ru

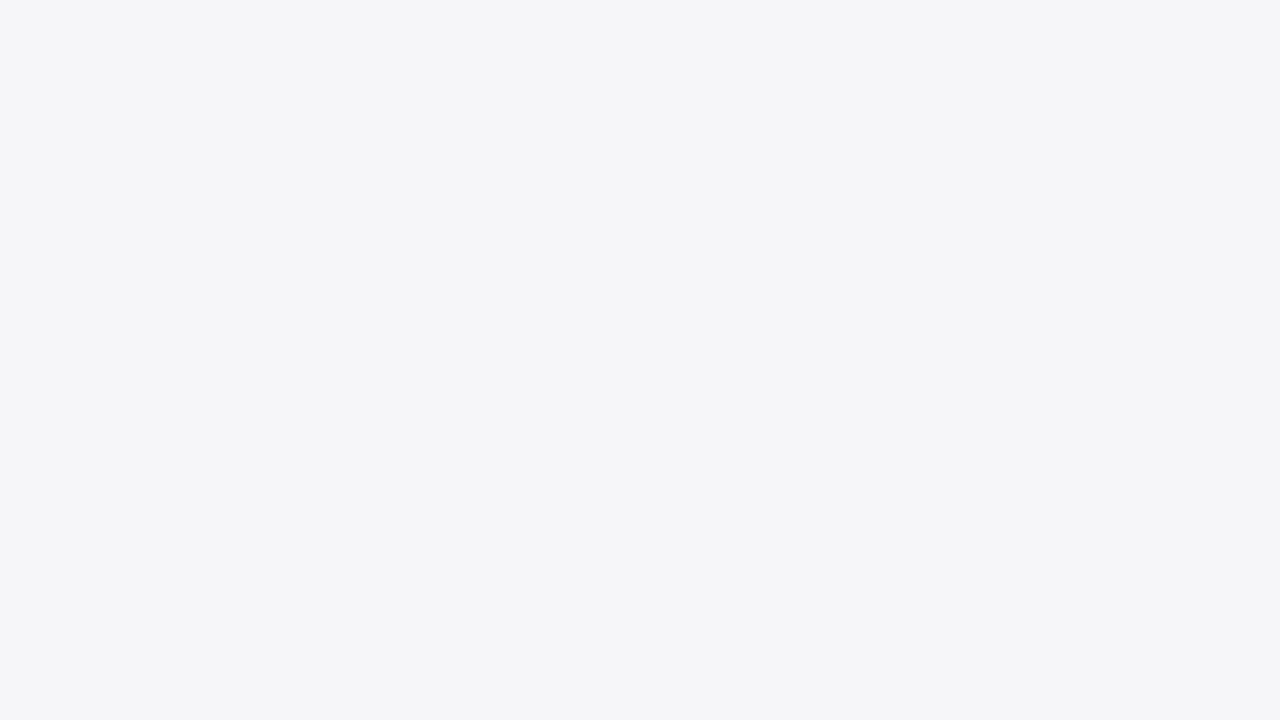

Waited 5 seconds for page to load
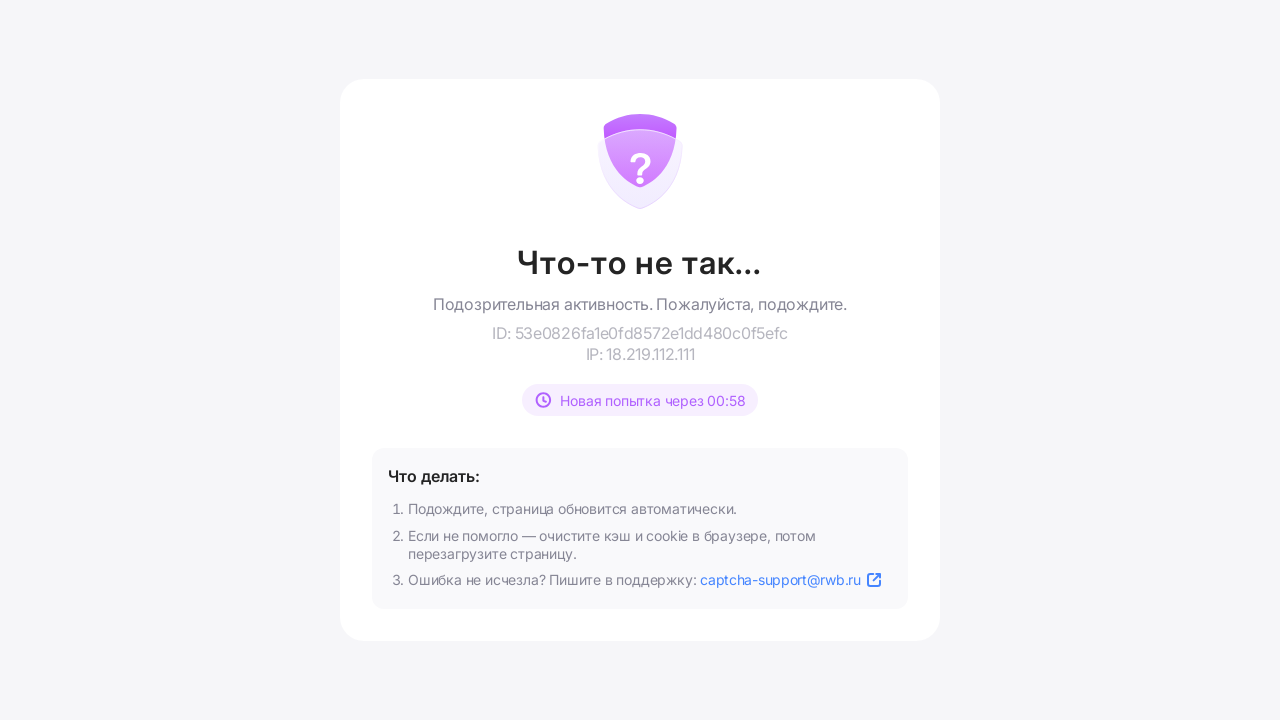

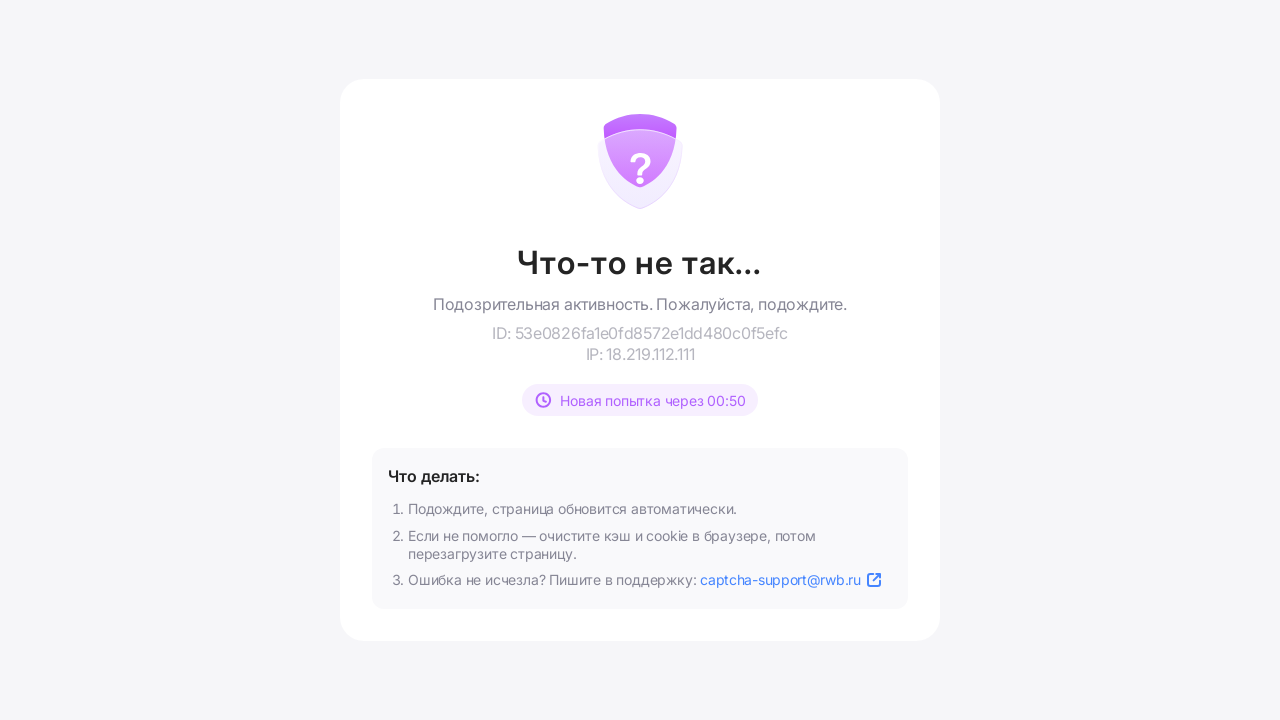